Tests scroll down and scroll up functionality by scrolling to the bottom of the page, verifying the subscription section is visible, clicking the scroll-up arrow button, and verifying the page scrolls back to the top showing the logo and hero text.

Starting URL: https://automationexercise.com

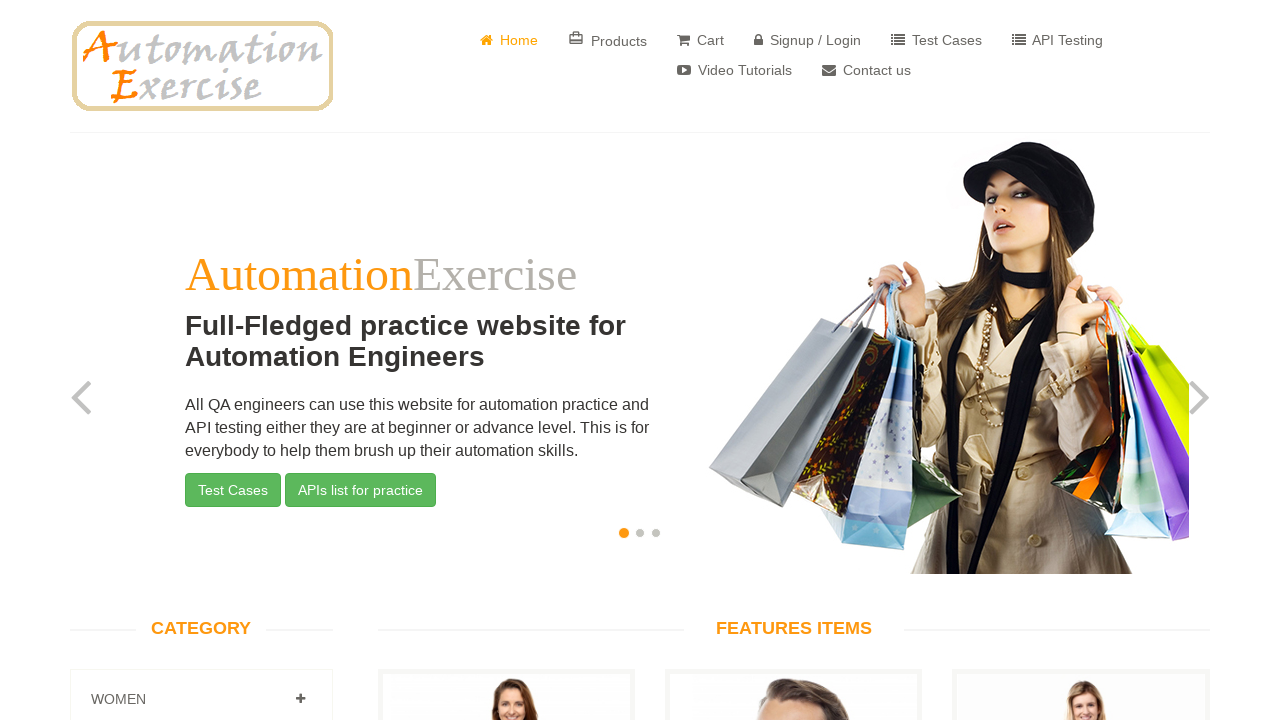

Verified homepage is loaded by checking logo is visible
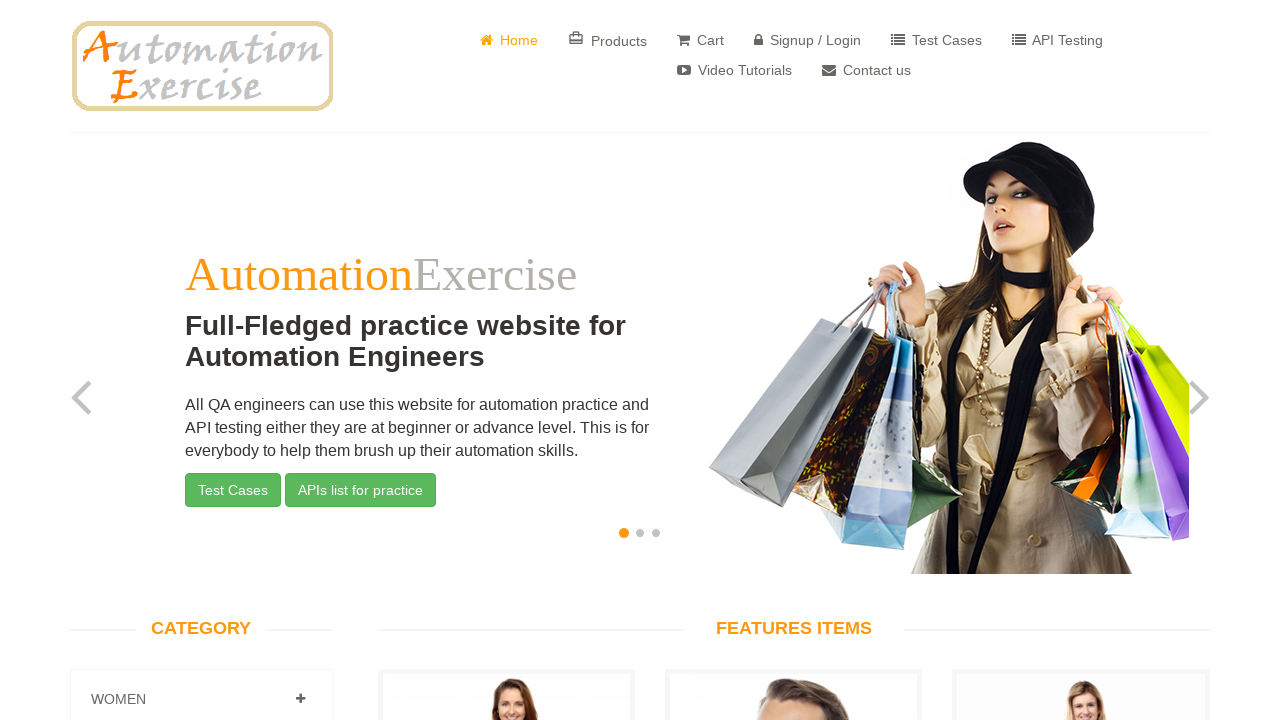

Scrolled down to the bottom of the page
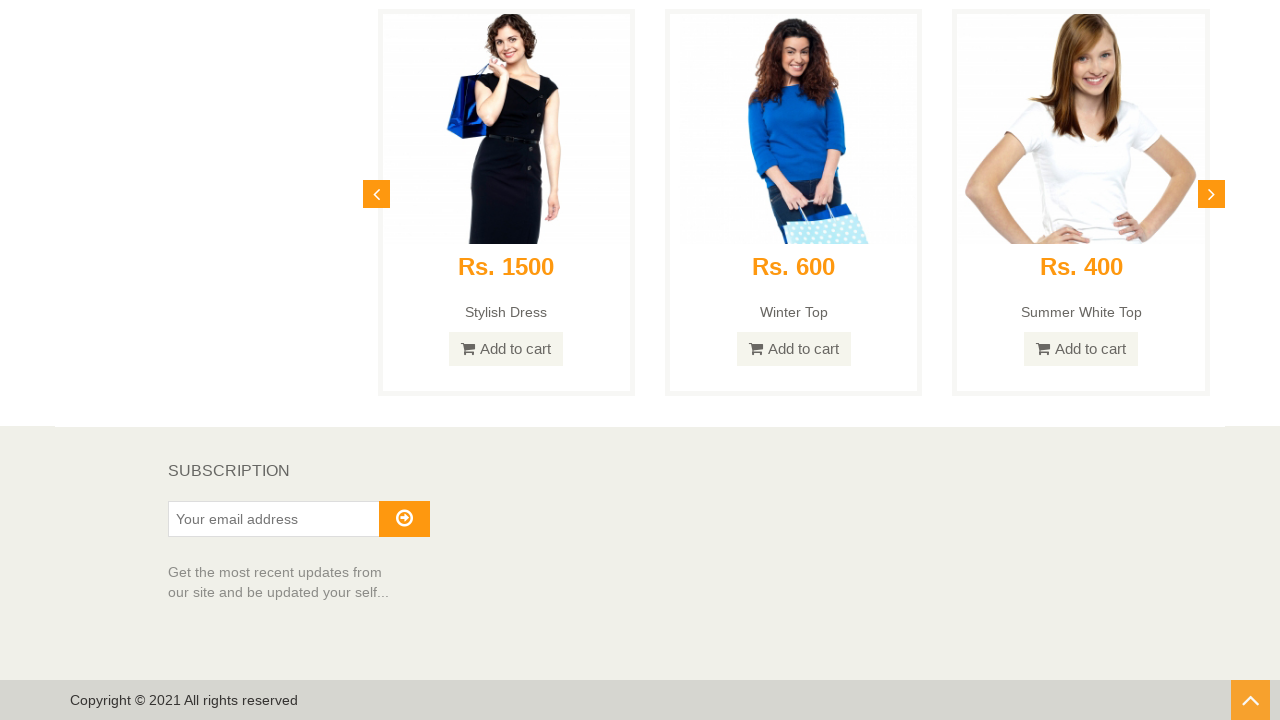

Waited for scroll animation to complete
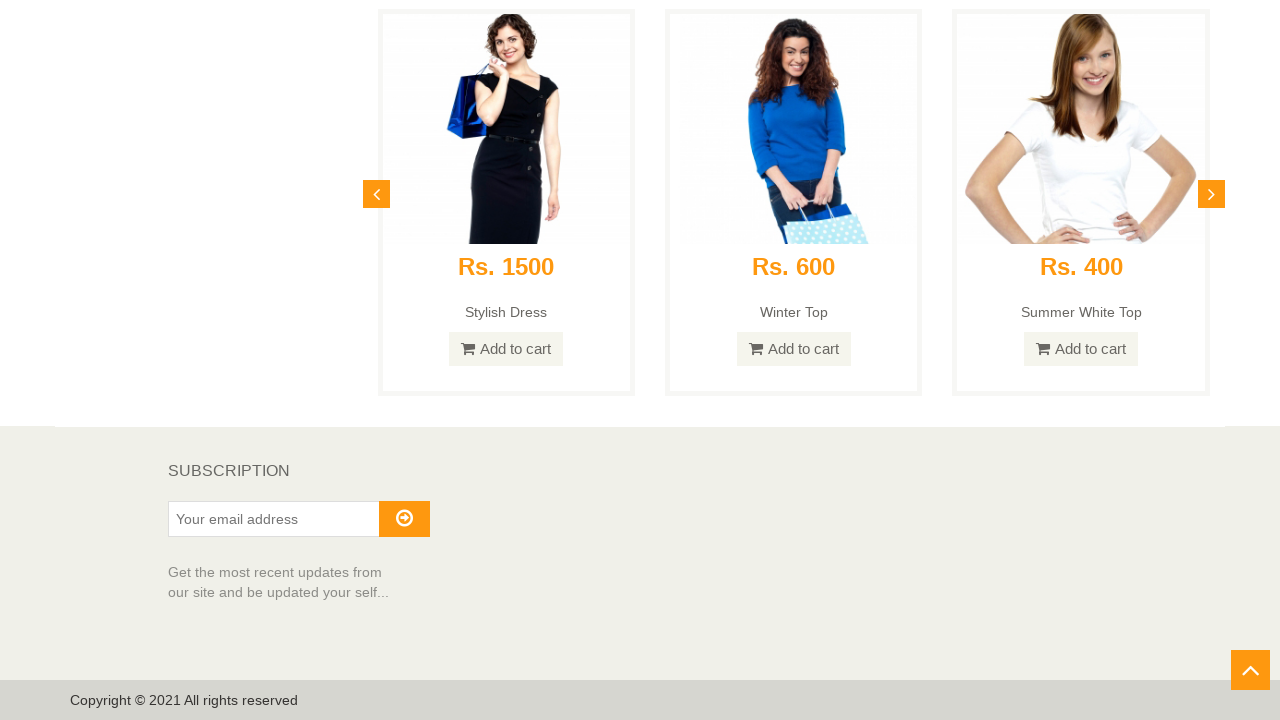

Verified subscription text is visible at bottom of page
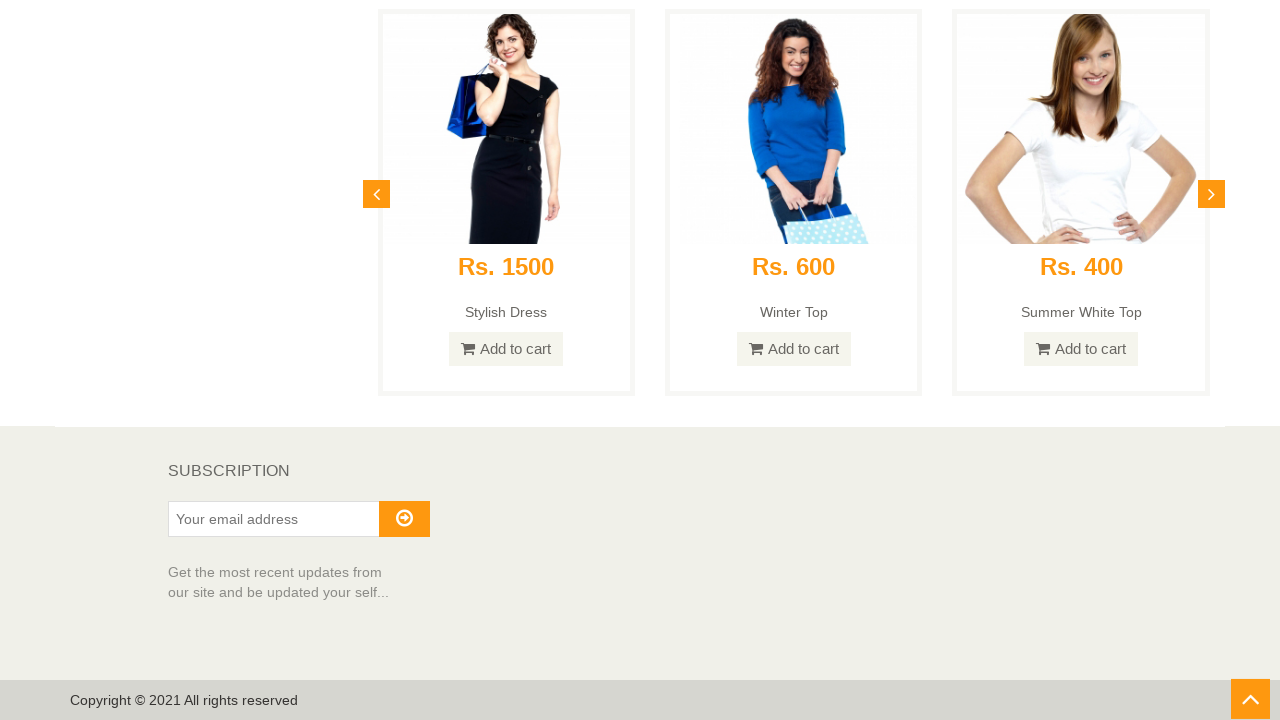

Clicked the scroll up arrow button in bottom right corner at (1250, 700) on #scrollUp
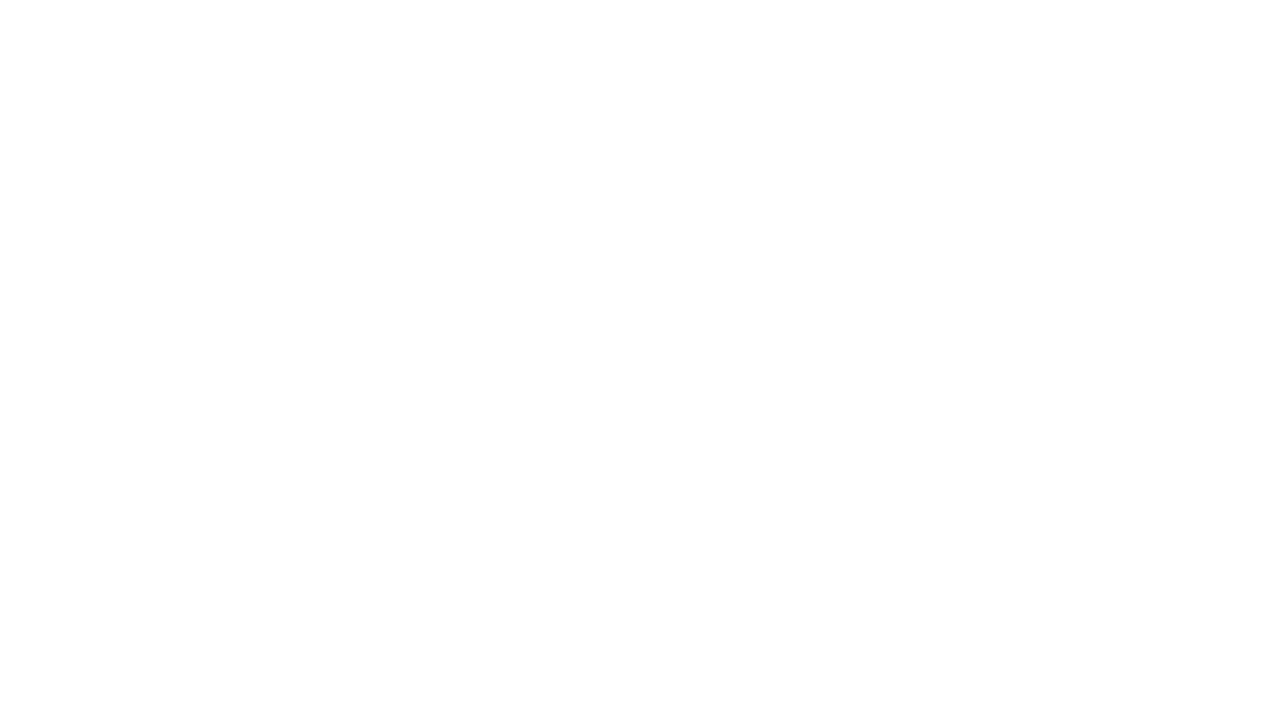

Waited for scroll up animation to complete
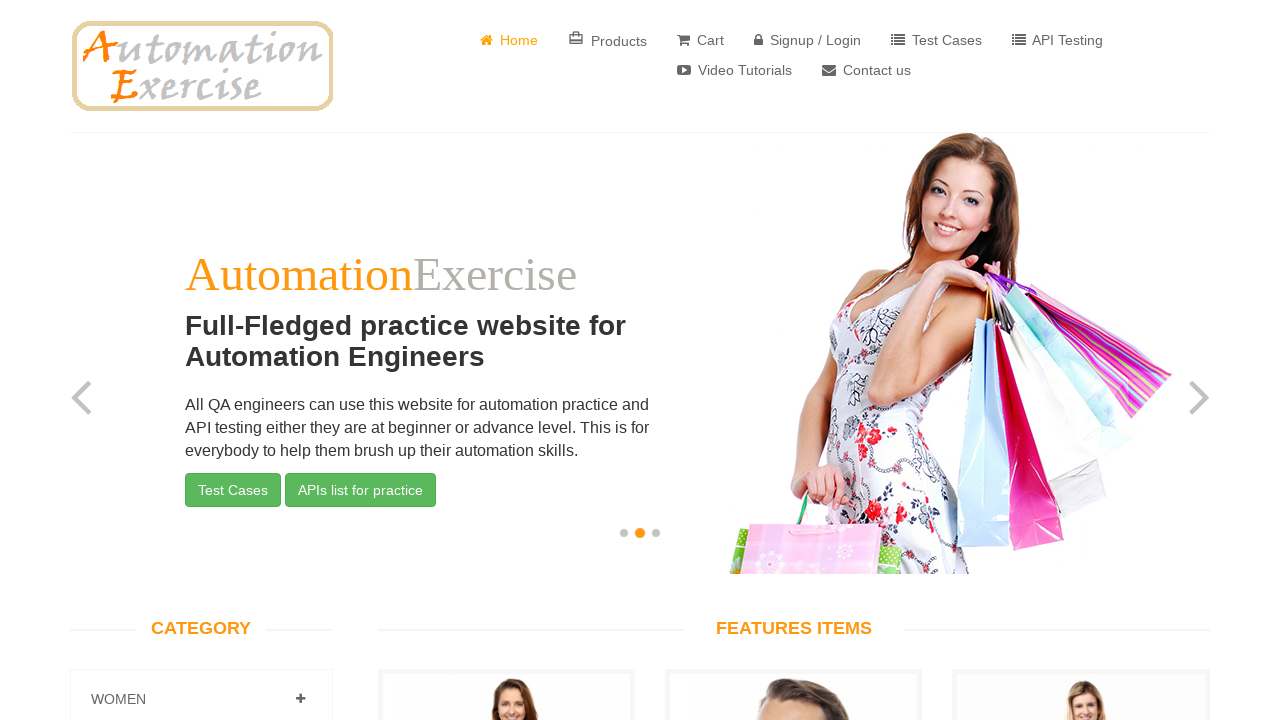

Verified logo is visible again, indicating page scrolled back to top
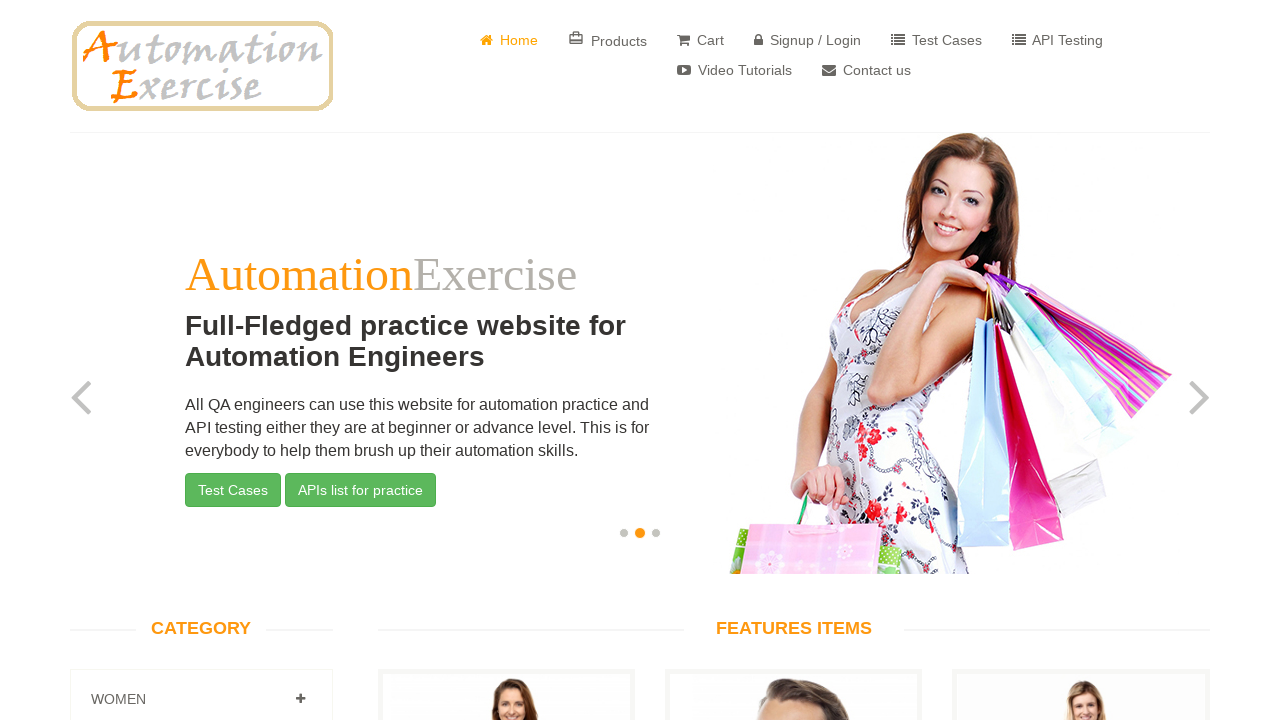

Verified hero text 'Full-Fledged practice website' is visible at top of page
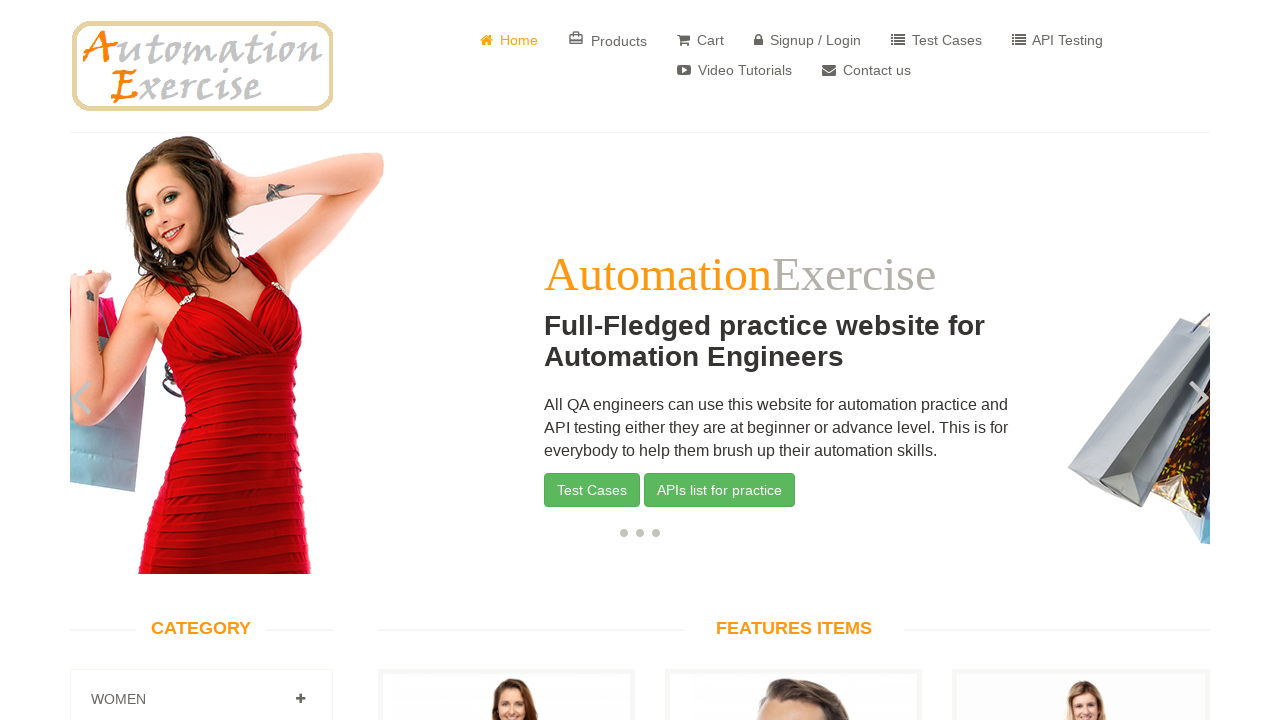

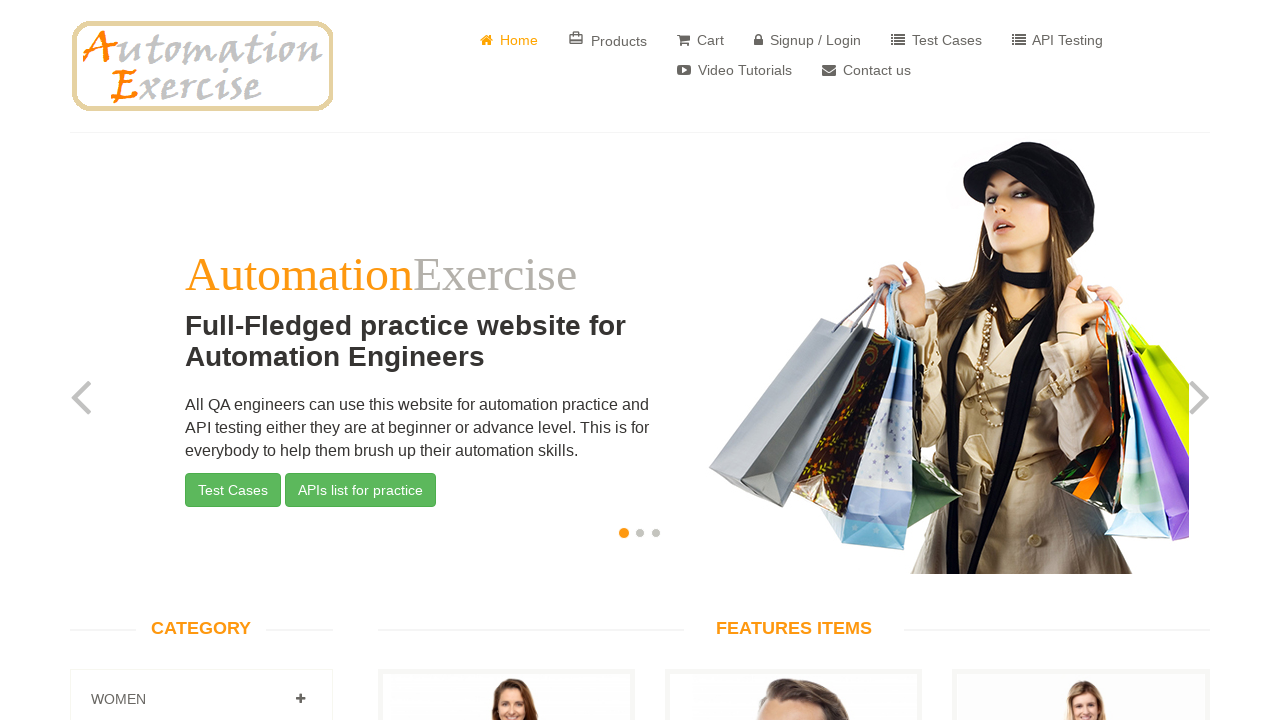